Tests drag and drop functionality by dragging a draggable element and dropping it onto a droppable target on the jQuery UI demo page.

Starting URL: https://jqueryui.com/resources/demos/droppable/default.html

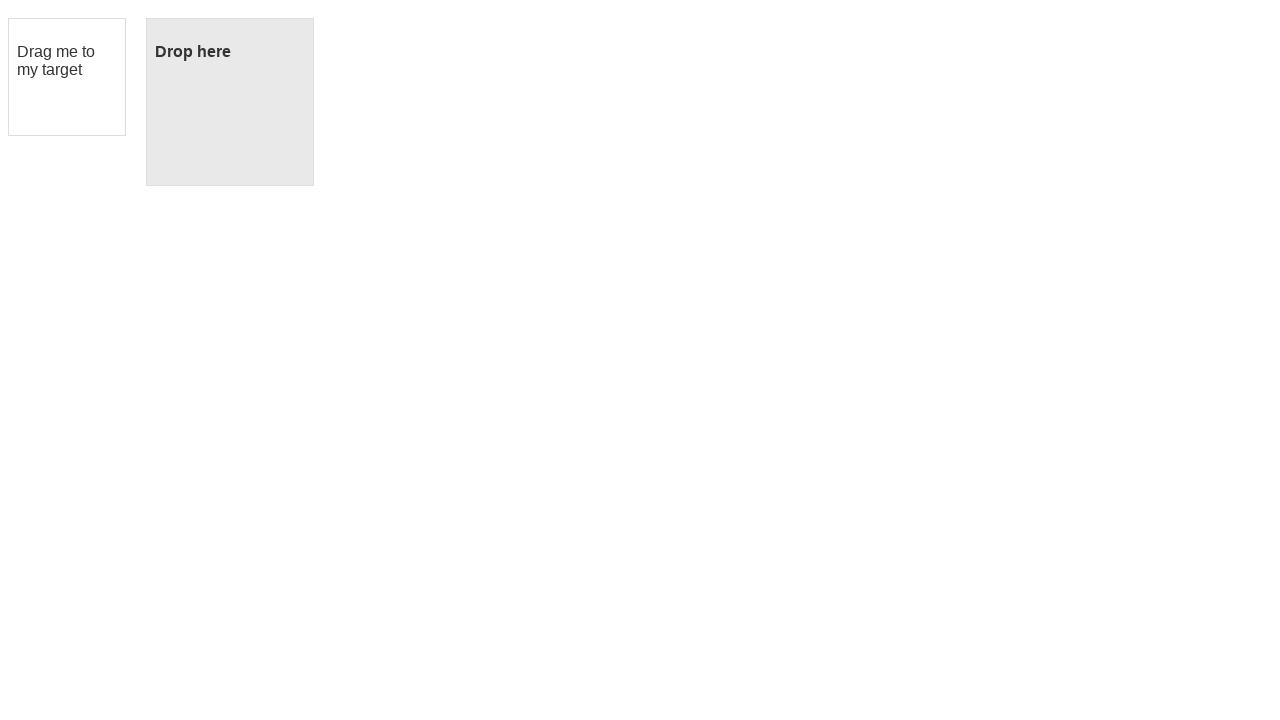

Waited for draggable element to be visible
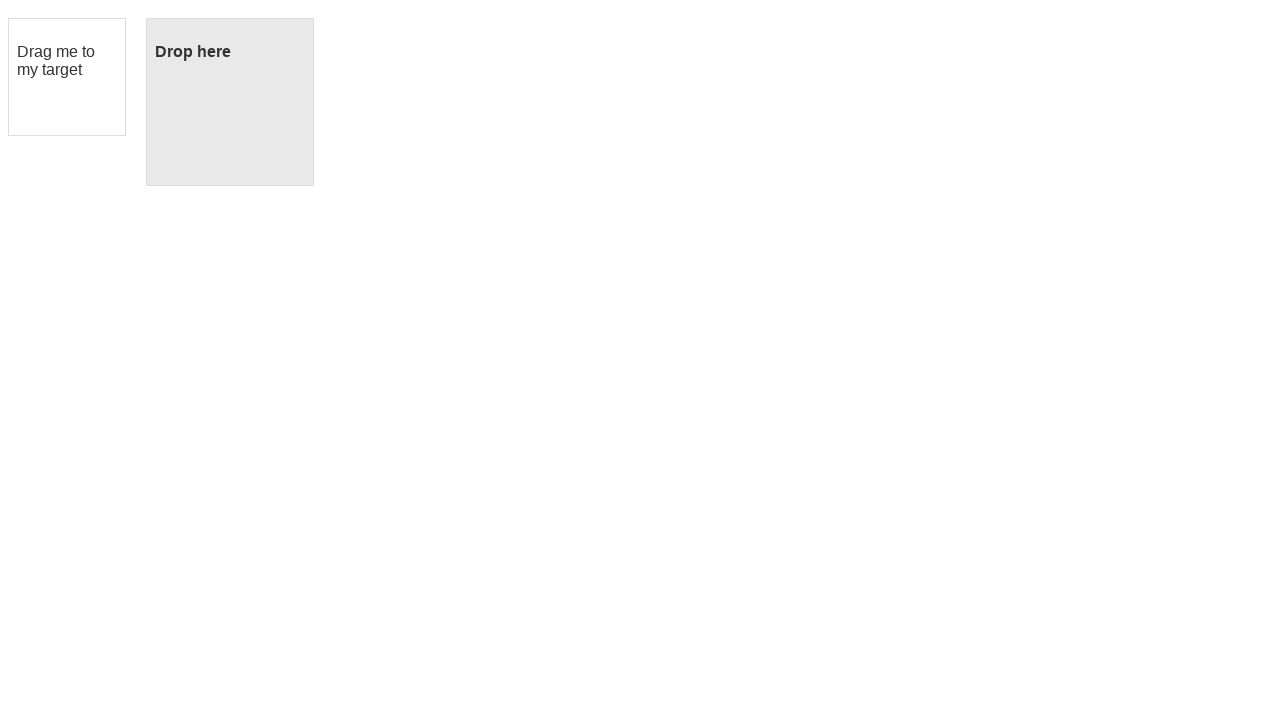

Waited for droppable element to be visible
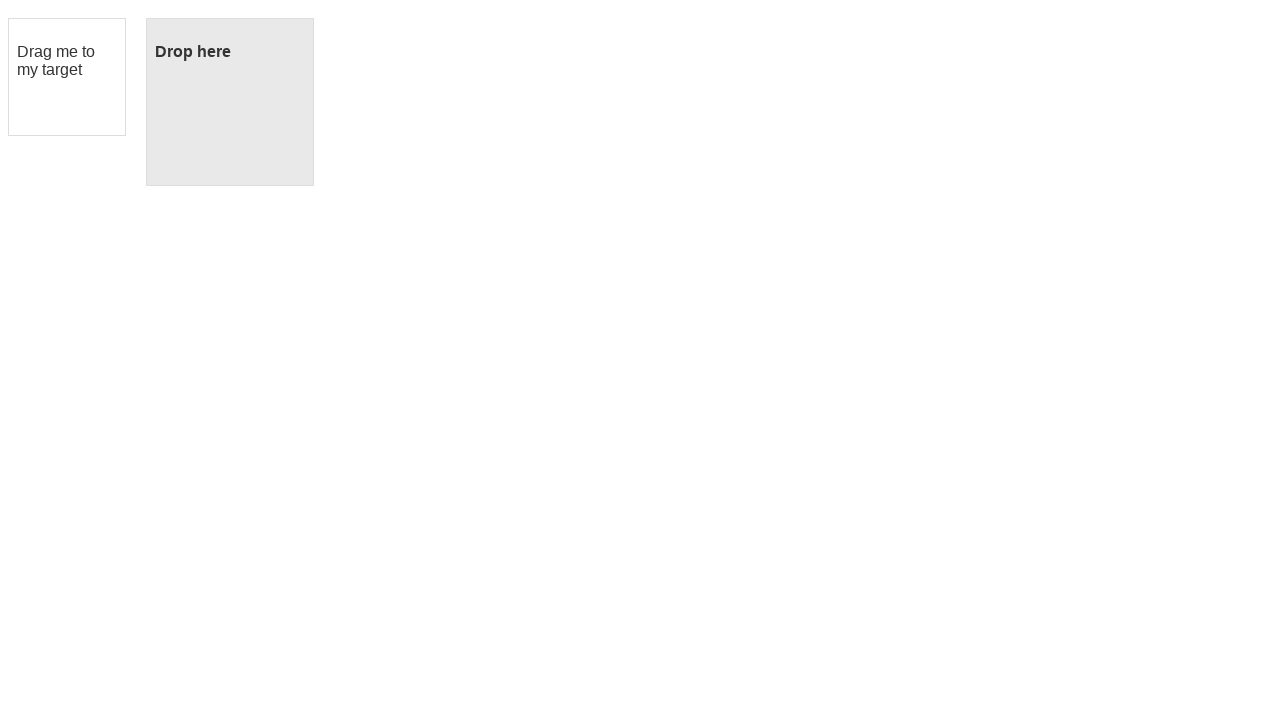

Located draggable element
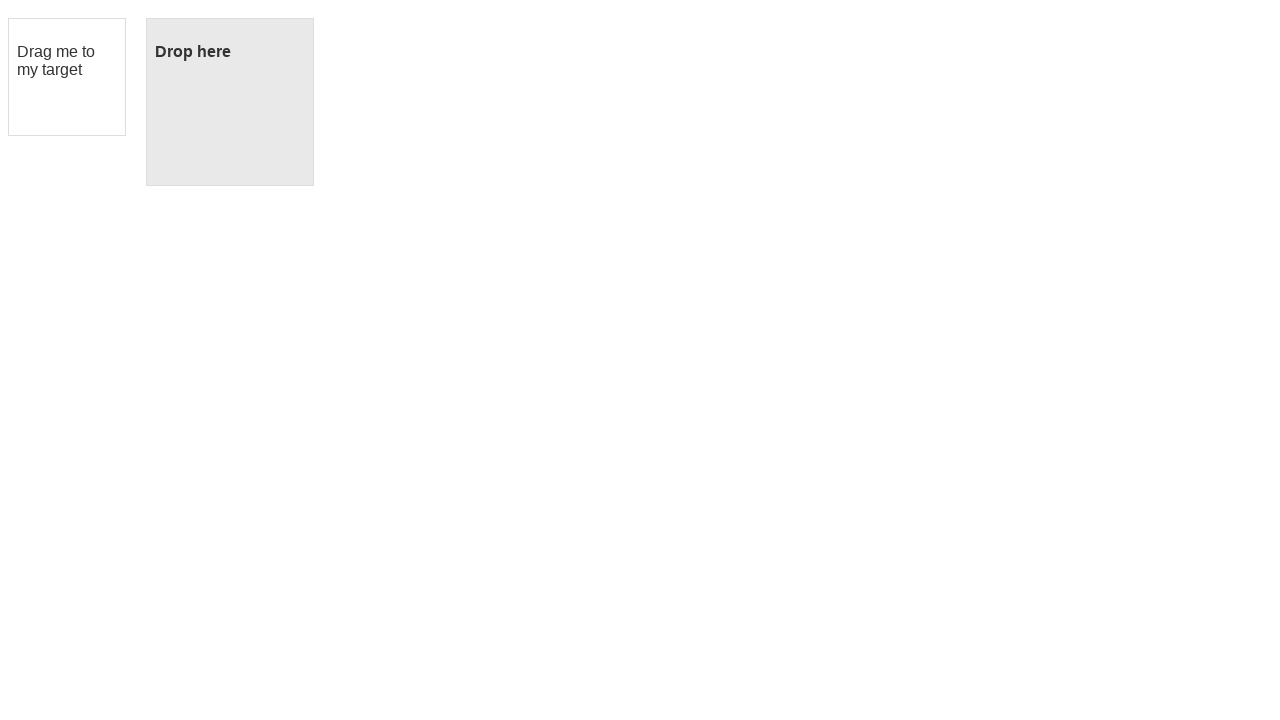

Located droppable element
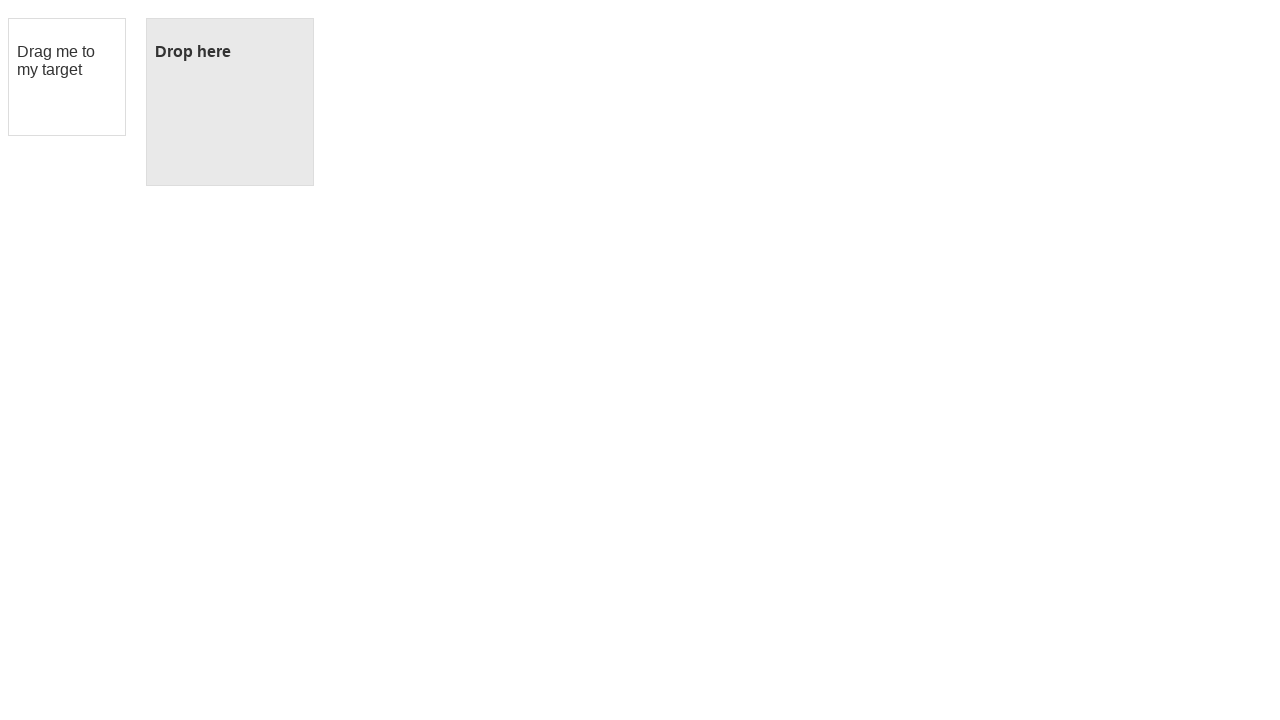

Dragged draggable element onto droppable target at (230, 102)
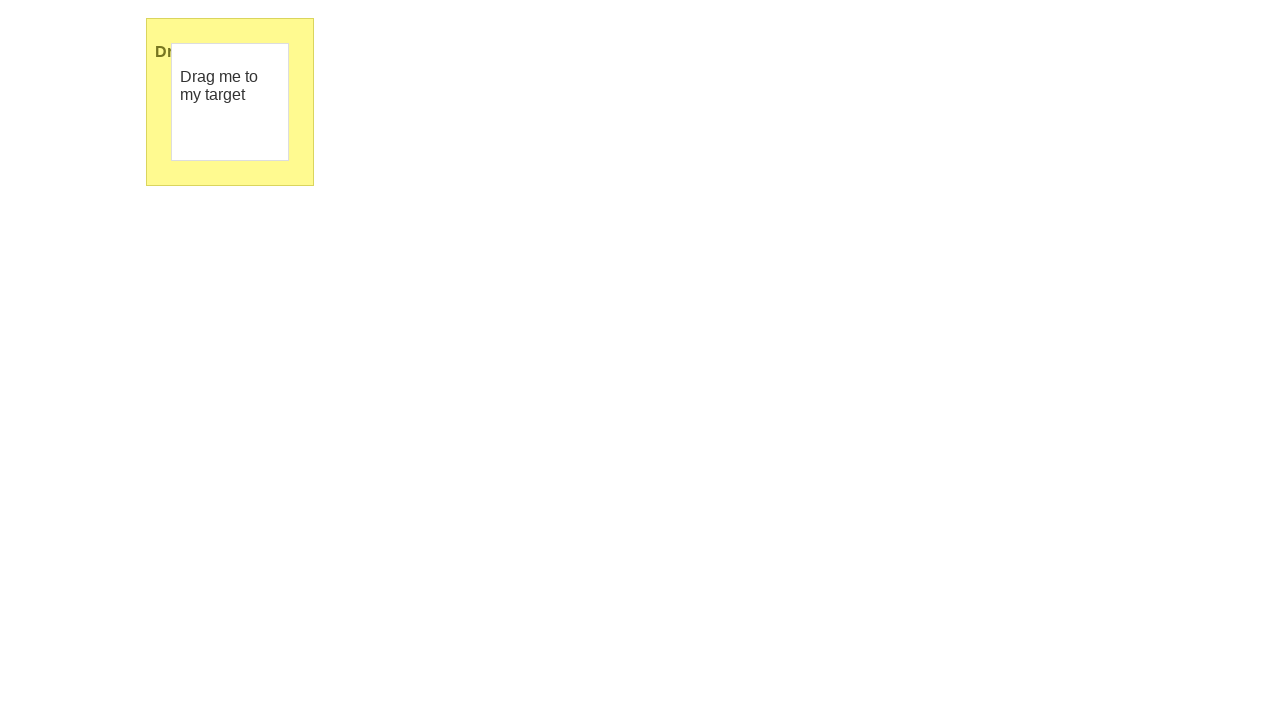

Waited 1 second to observe drag and drop result
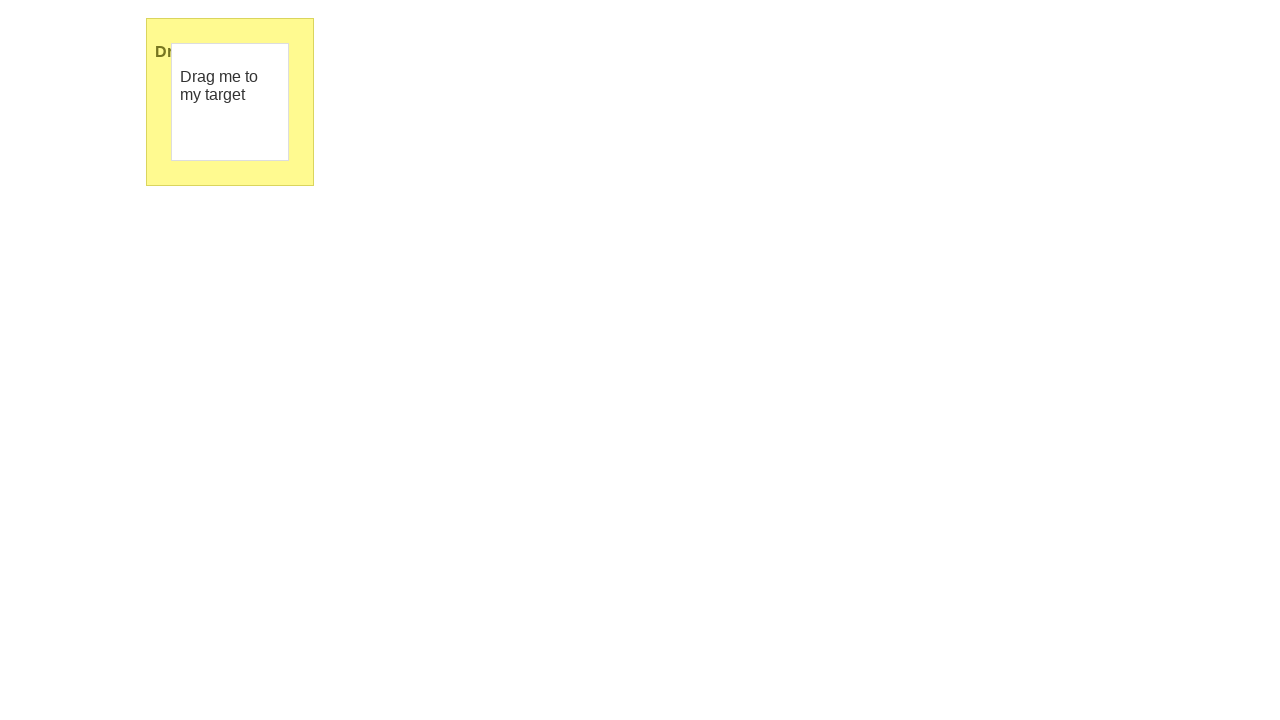

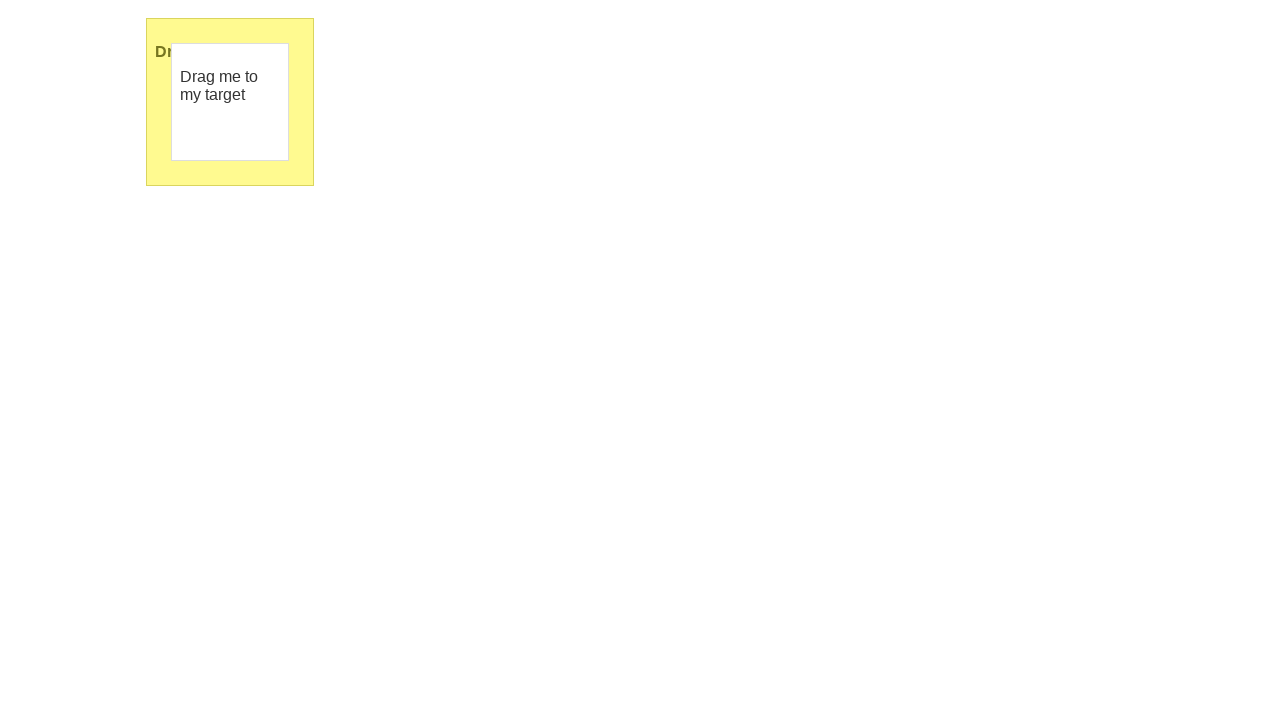